Tests a guinea pig test page by verifying the page title, checking that a comments textarea element exists with correct tag name, and typing text into it to verify the input value.

Starting URL: http://admc.io/wd/test-pages/guinea-pig.html

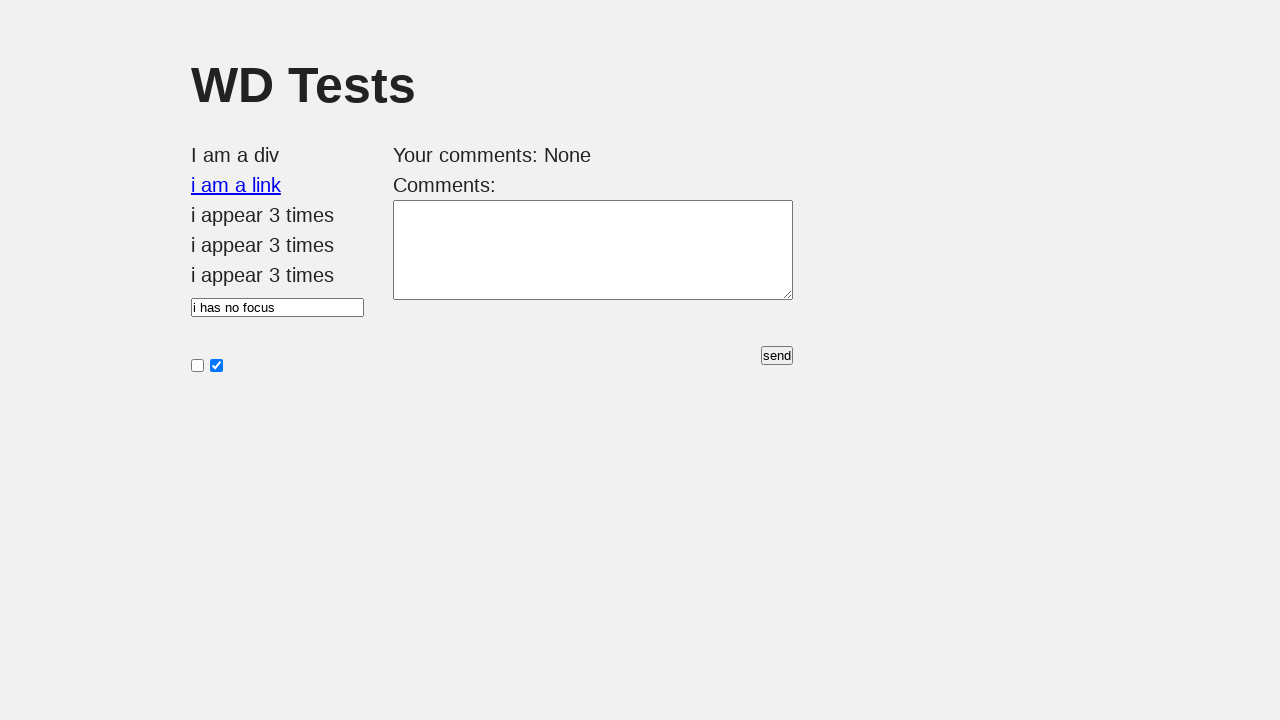

Verified page title is 'WD Tests'
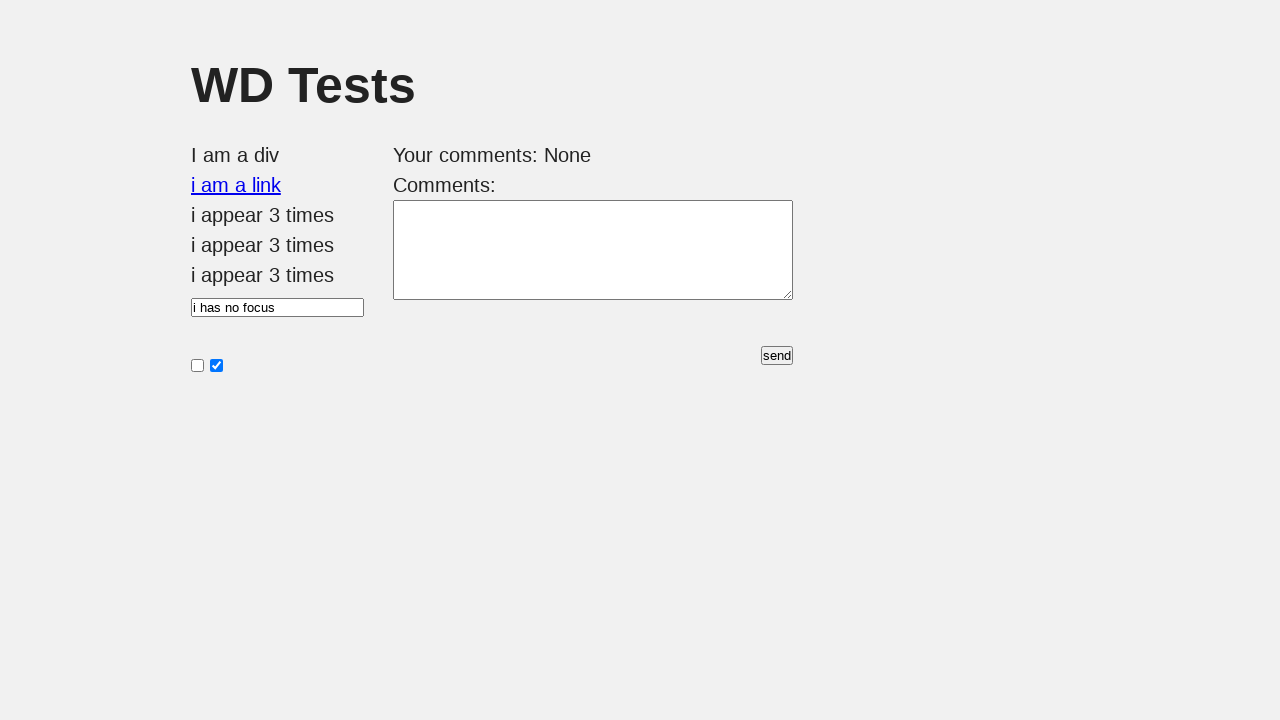

Located comments element by ID
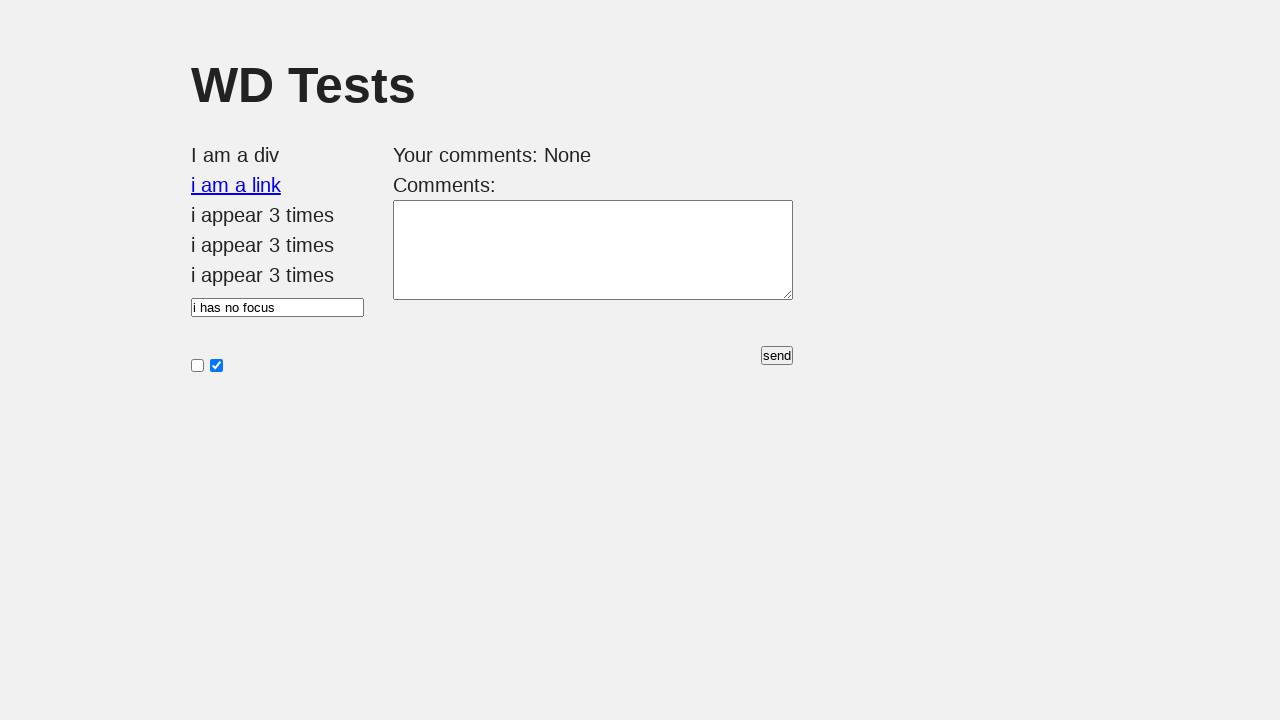

Waited for comments element to be visible
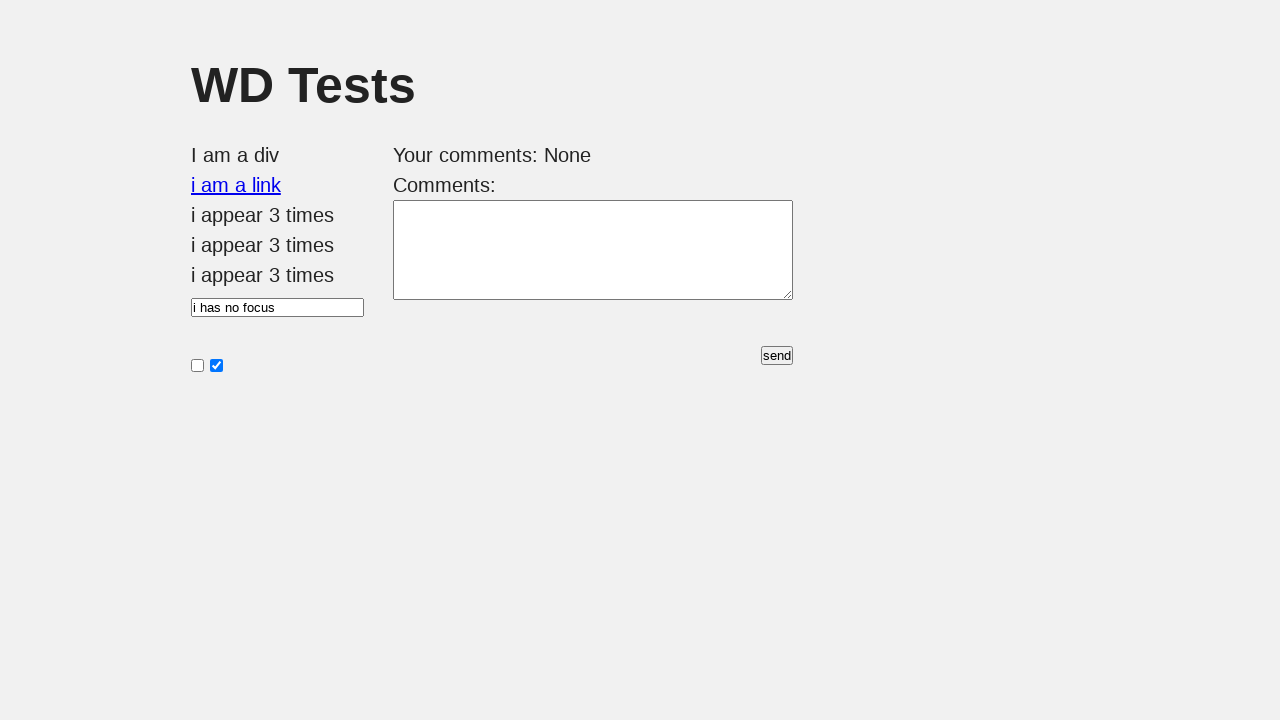

Verified comments element is a textarea tag
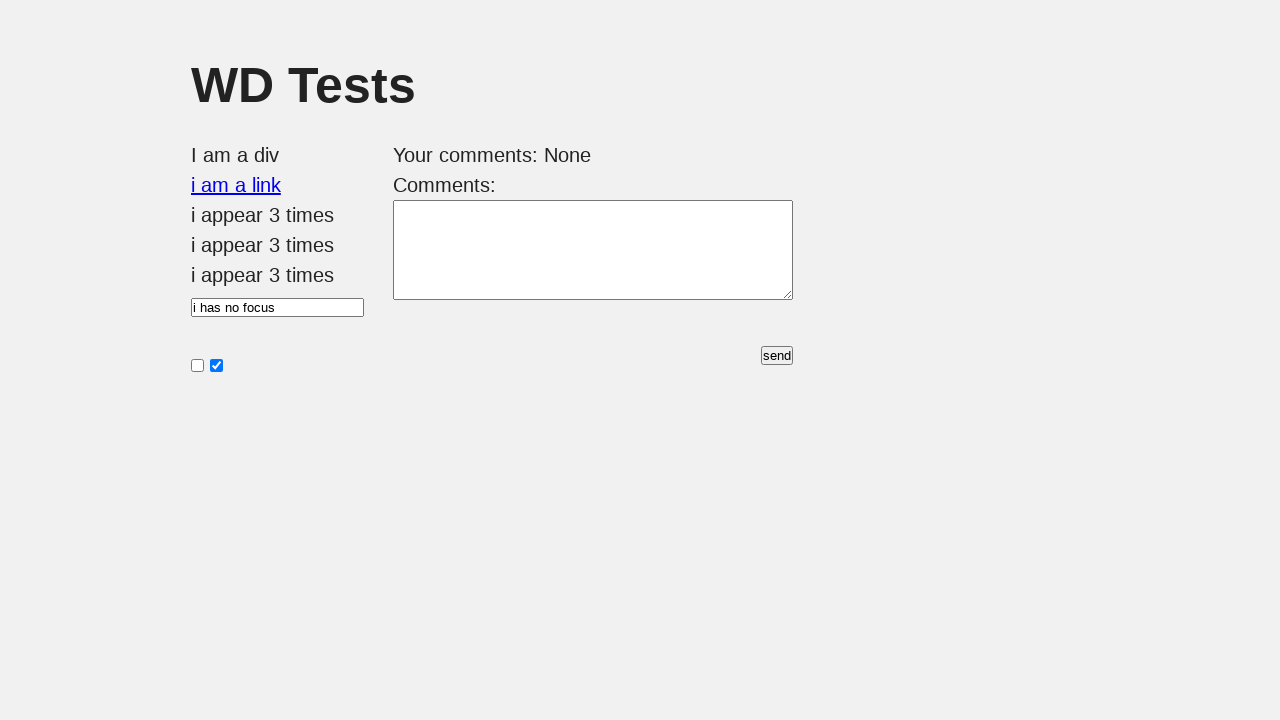

Filled comments textarea with 'Bonjour!' on #comments
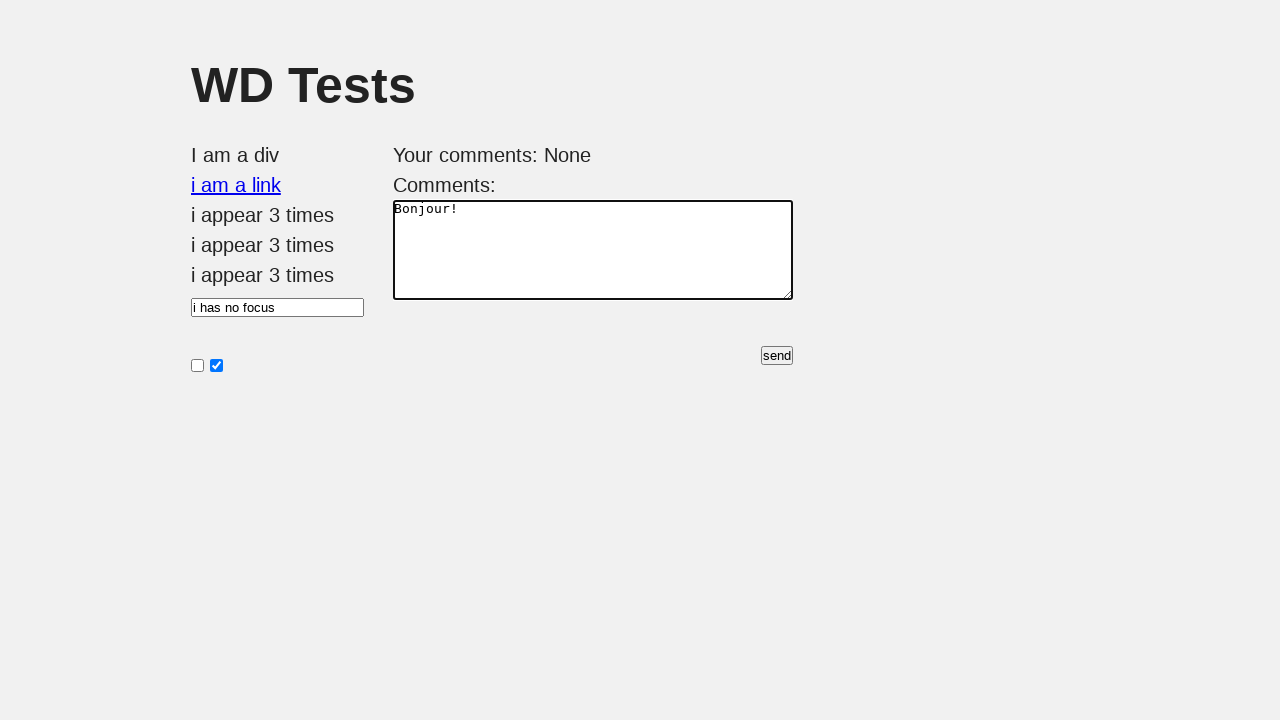

Verified textarea input value is 'Bonjour!'
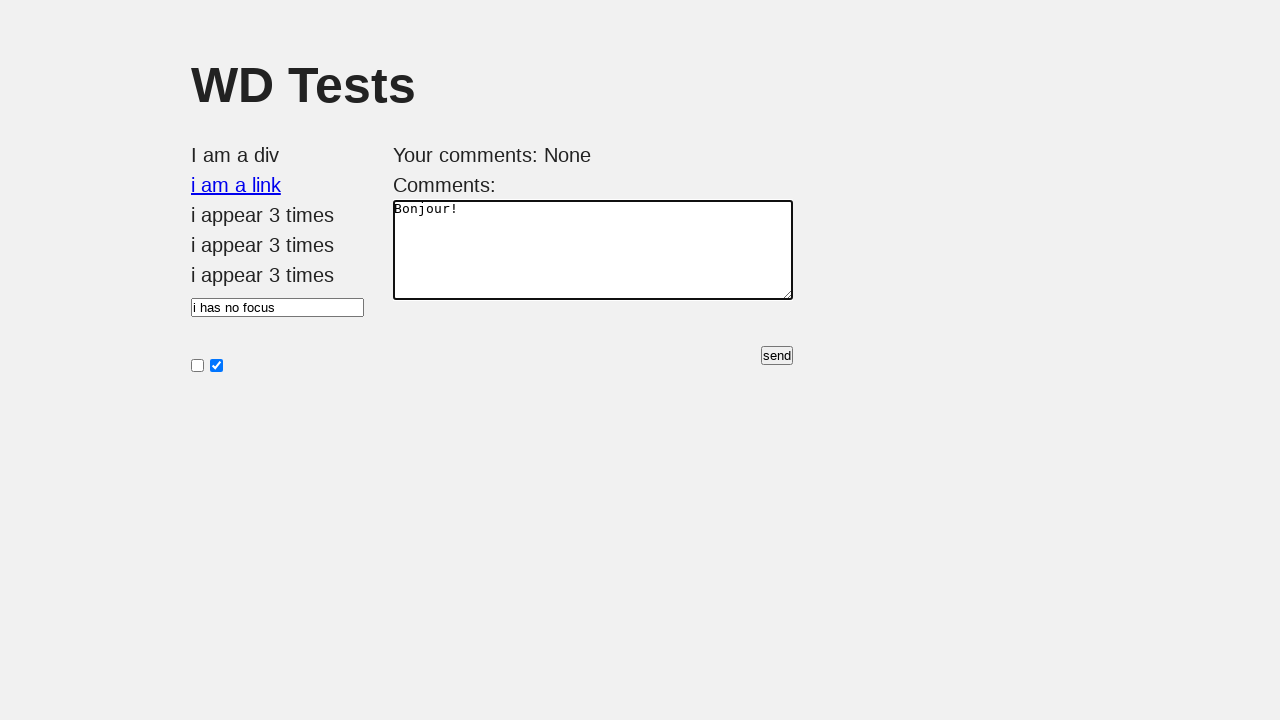

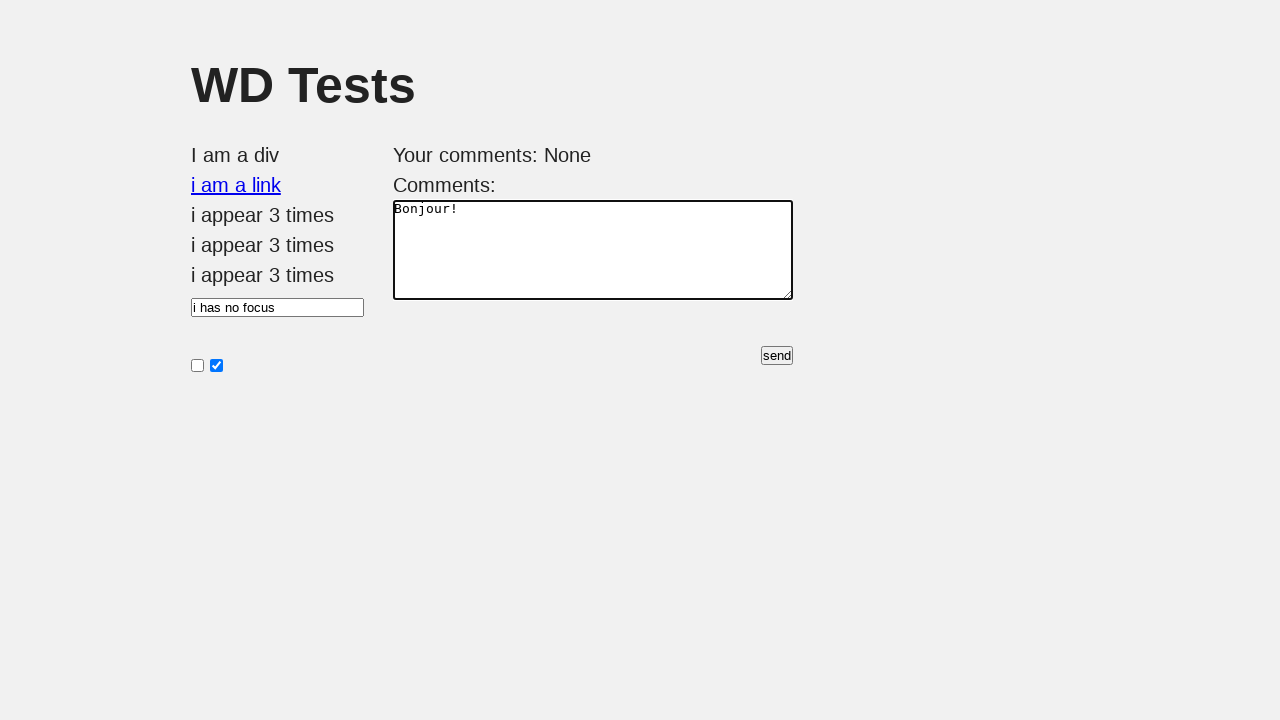